Tests adding a todo item to a sample todo application by entering text in the input field and pressing Enter, then verifying the item appears in the list

Starting URL: https://lambdatest.github.io/sample-todo-app/

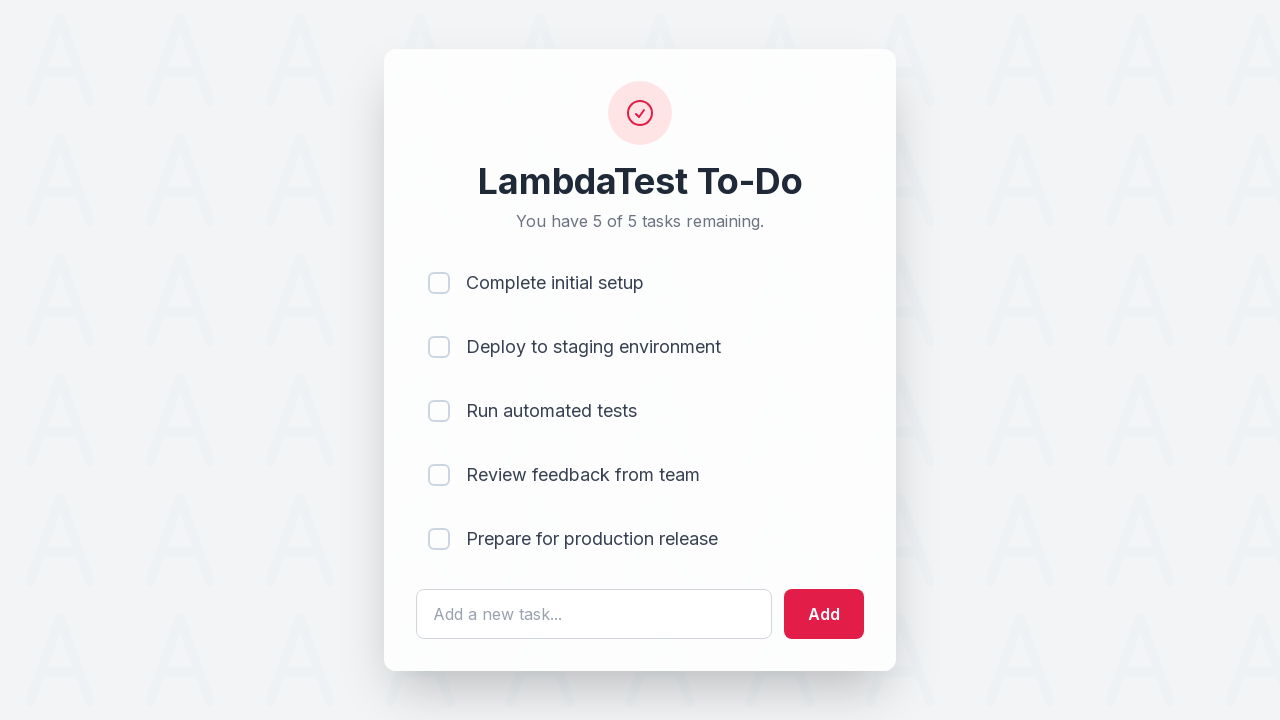

Filled todo input field with 'Sel Test' on #sampletodotext
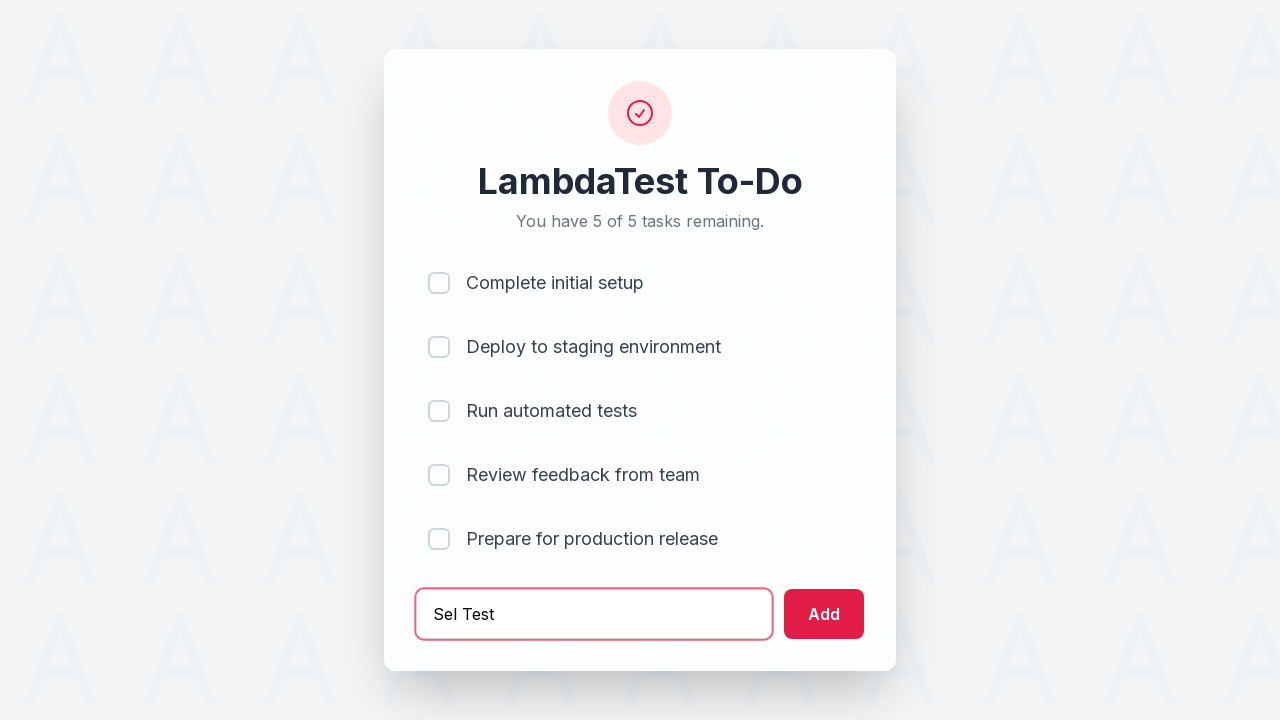

Pressed Enter to add the todo item on #sampletodotext
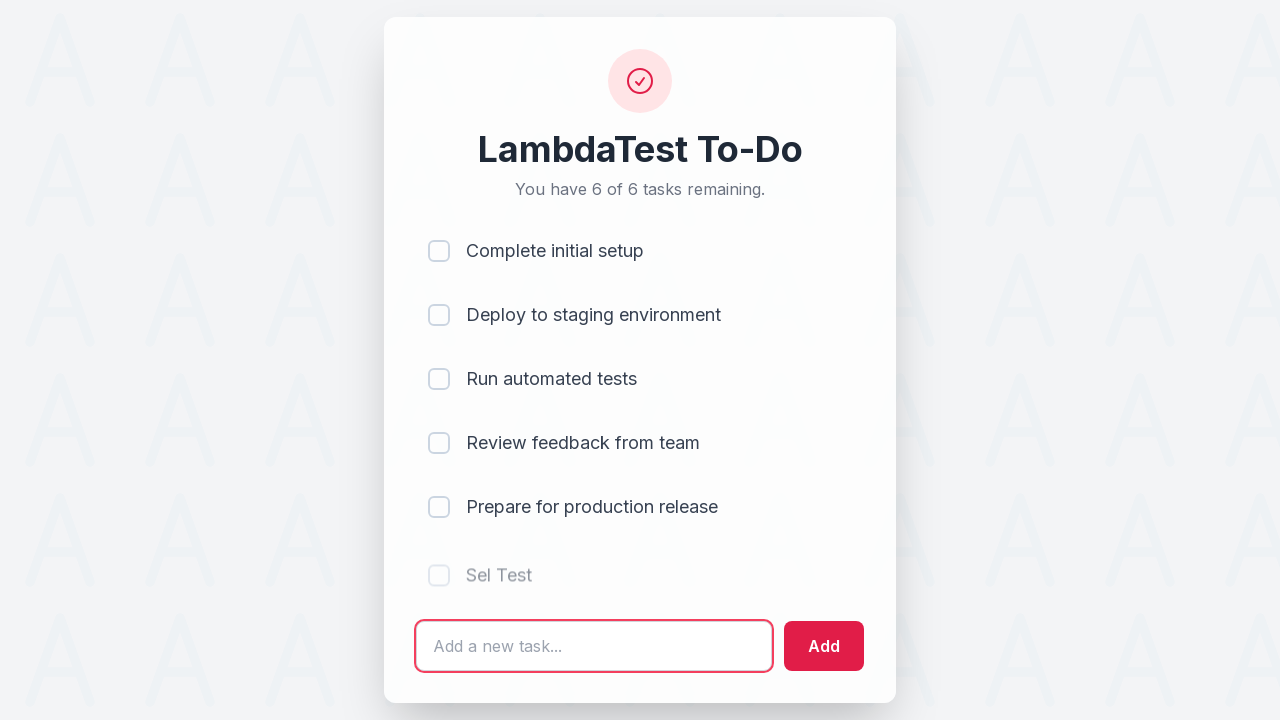

Verified todo item appears in the list
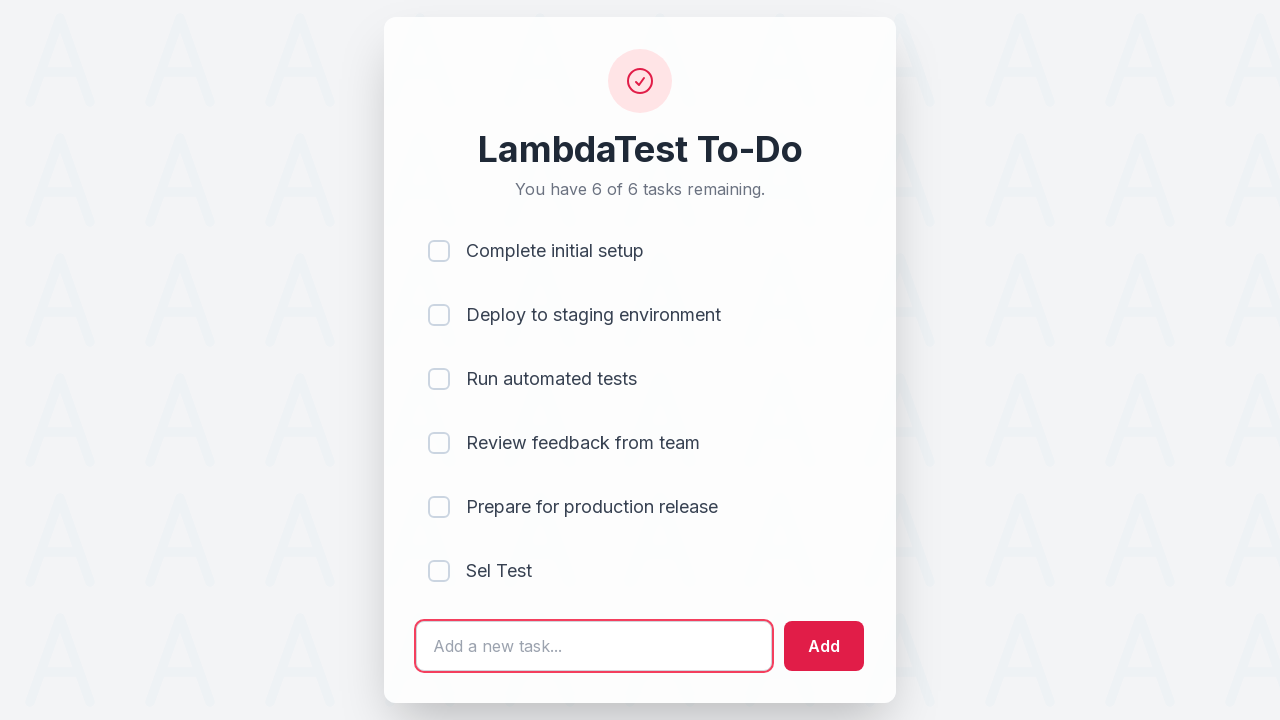

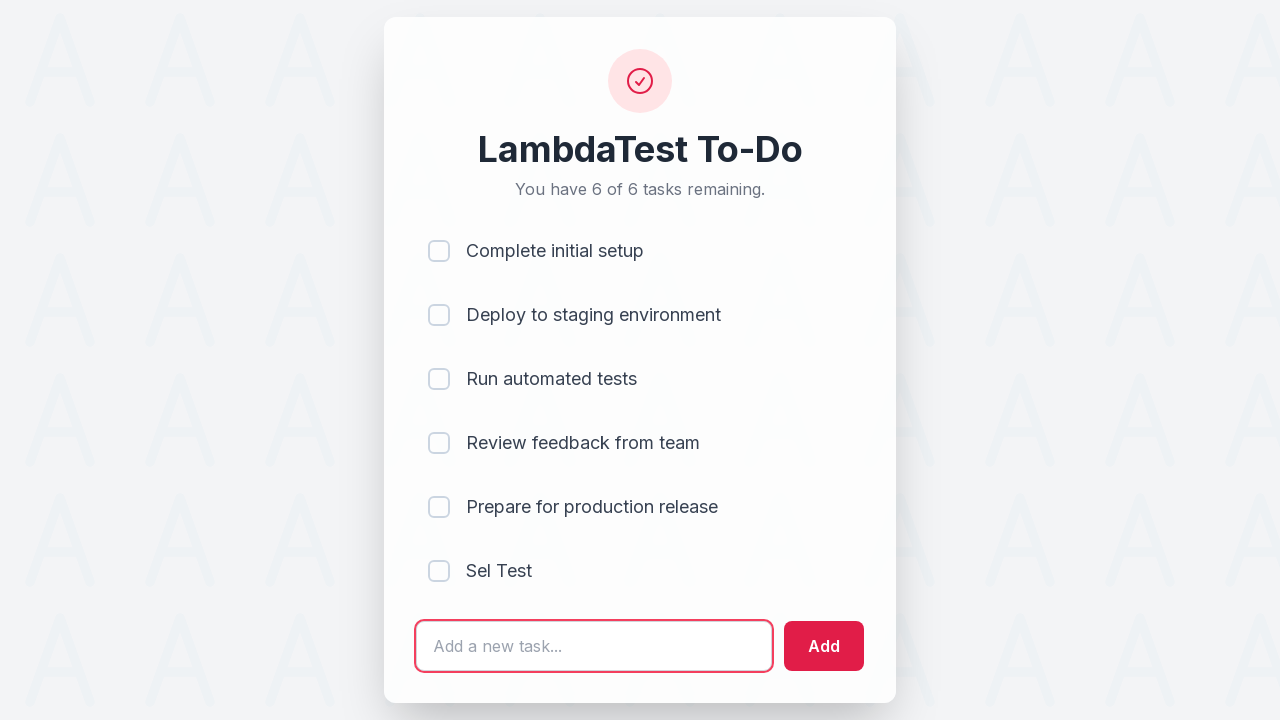